Tests JavaScript information alert by clicking a button to trigger an alert, accepting it, and verifying the success message is displayed

Starting URL: https://loopcamp.vercel.app/javascript-alerts.html

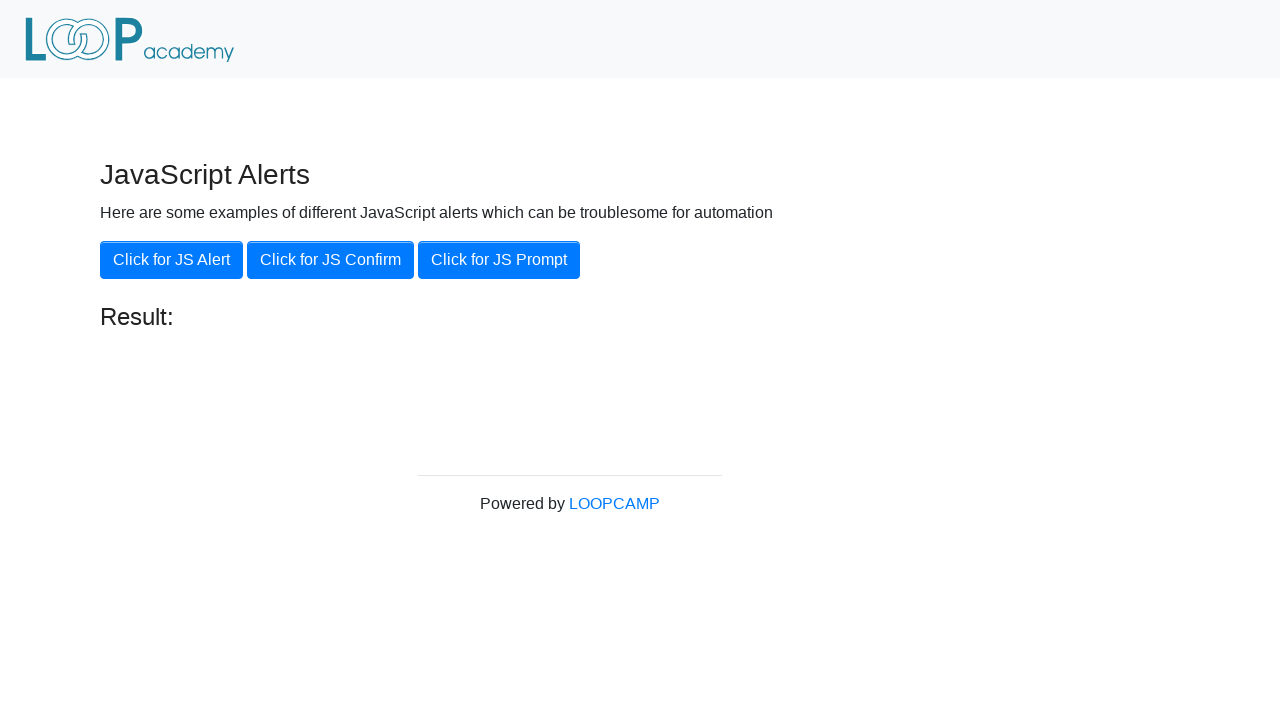

Navigated to JavaScript alerts test page
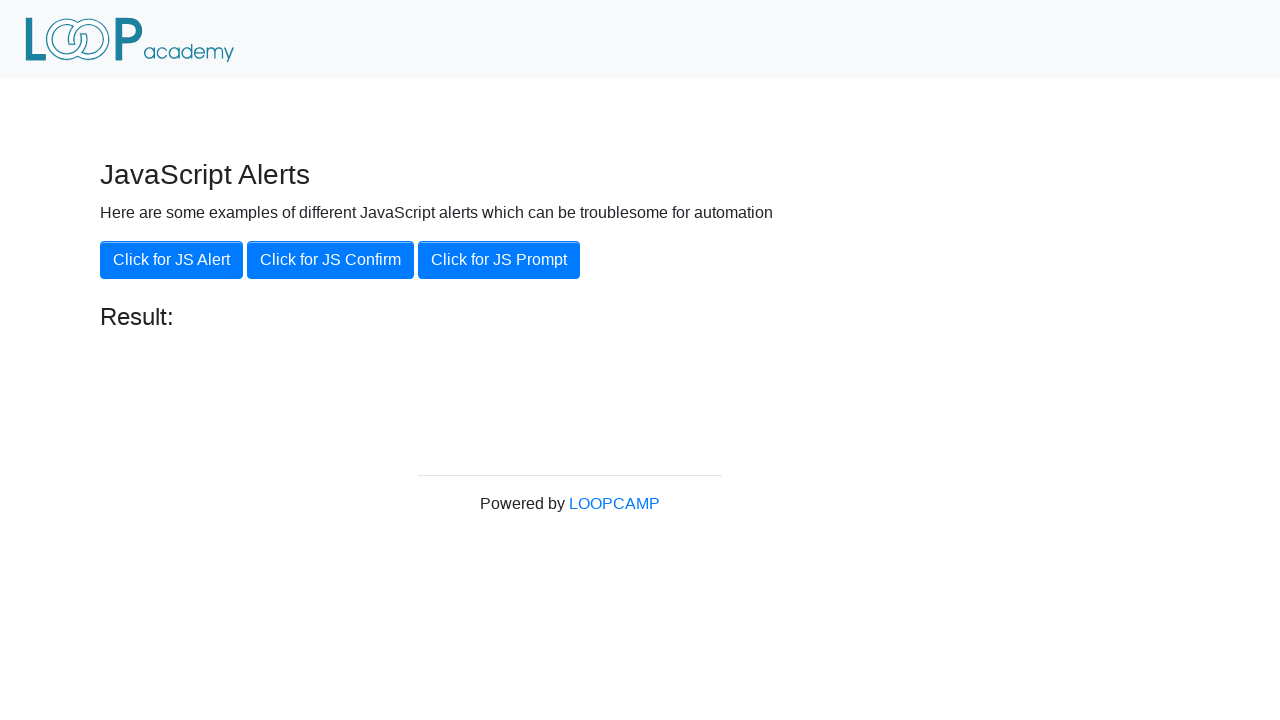

Clicked the 'Click for JS Alert' button at (172, 260) on xpath=//button[text()='Click for JS Alert']
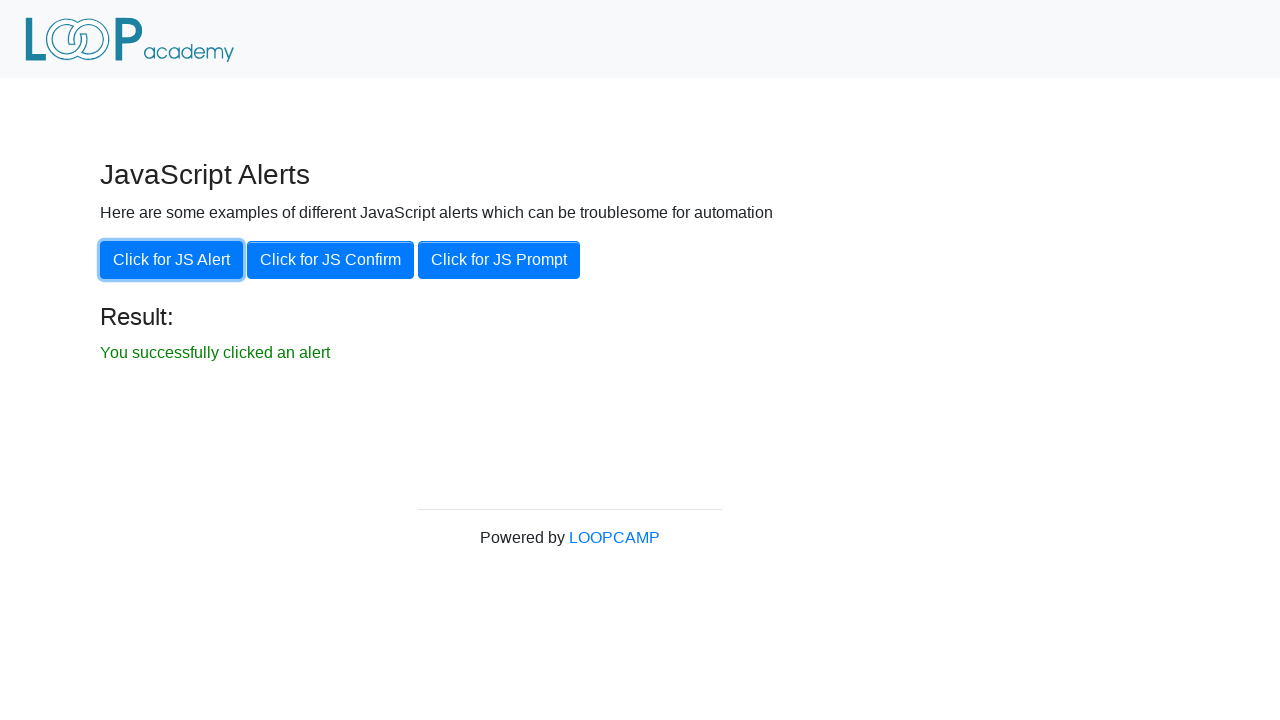

Alert dialog handler registered and alert accepted
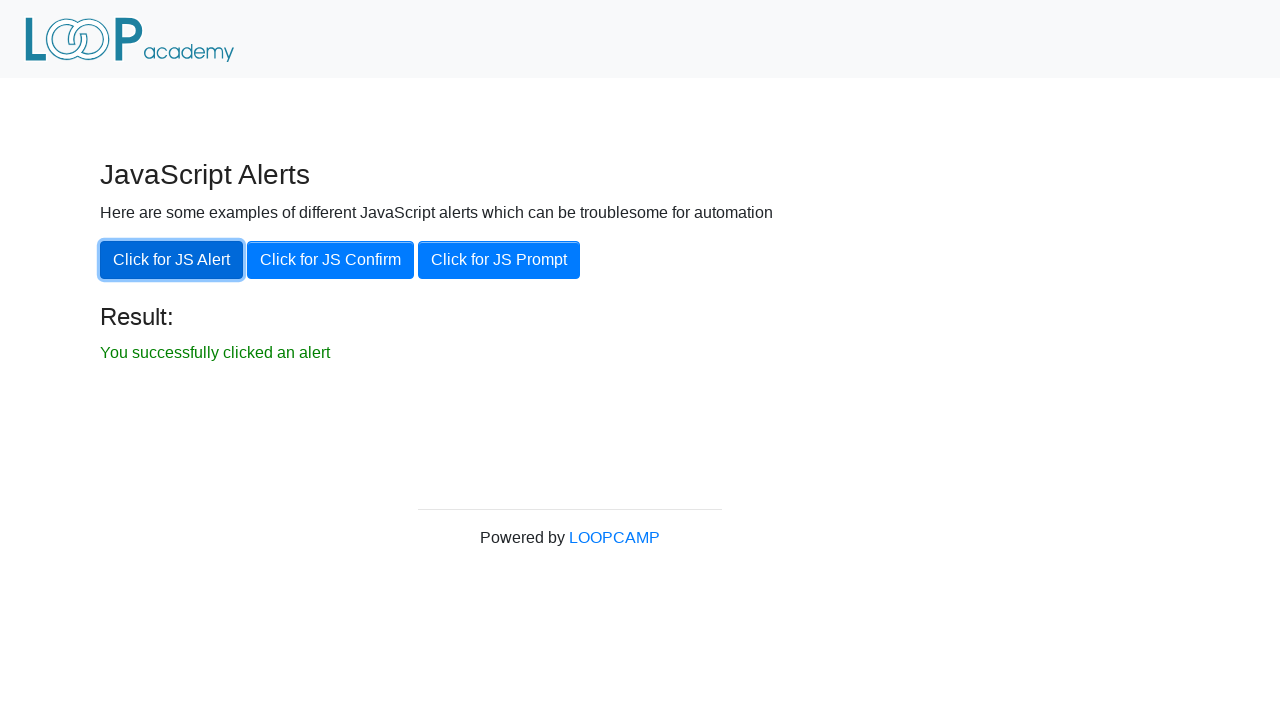

Result message element loaded
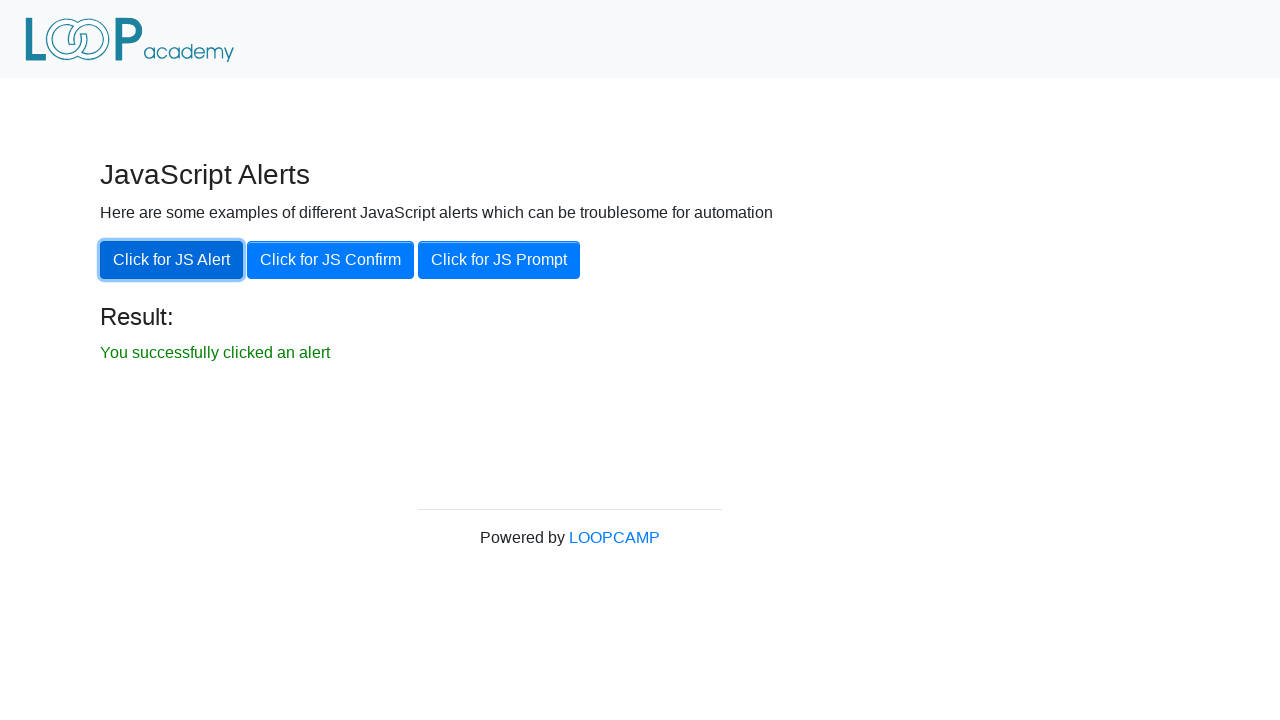

Retrieved result message text
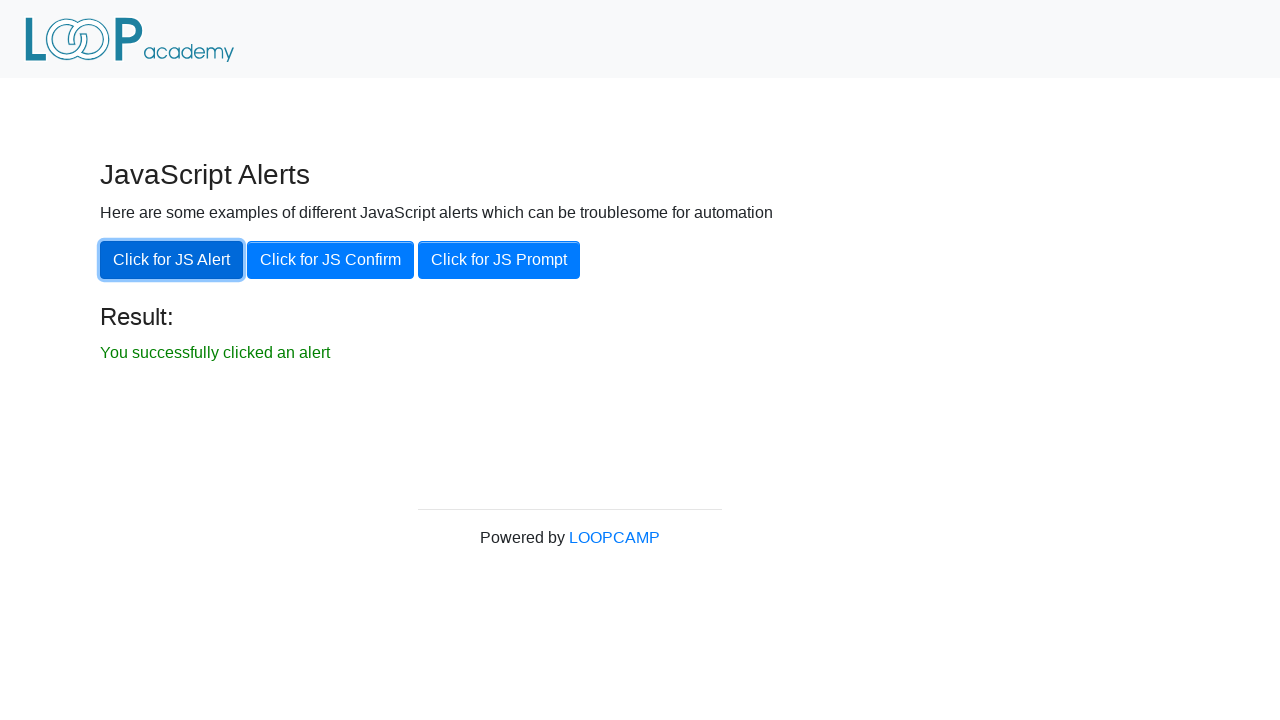

Verified success message: 'You successfully clicked an alert'
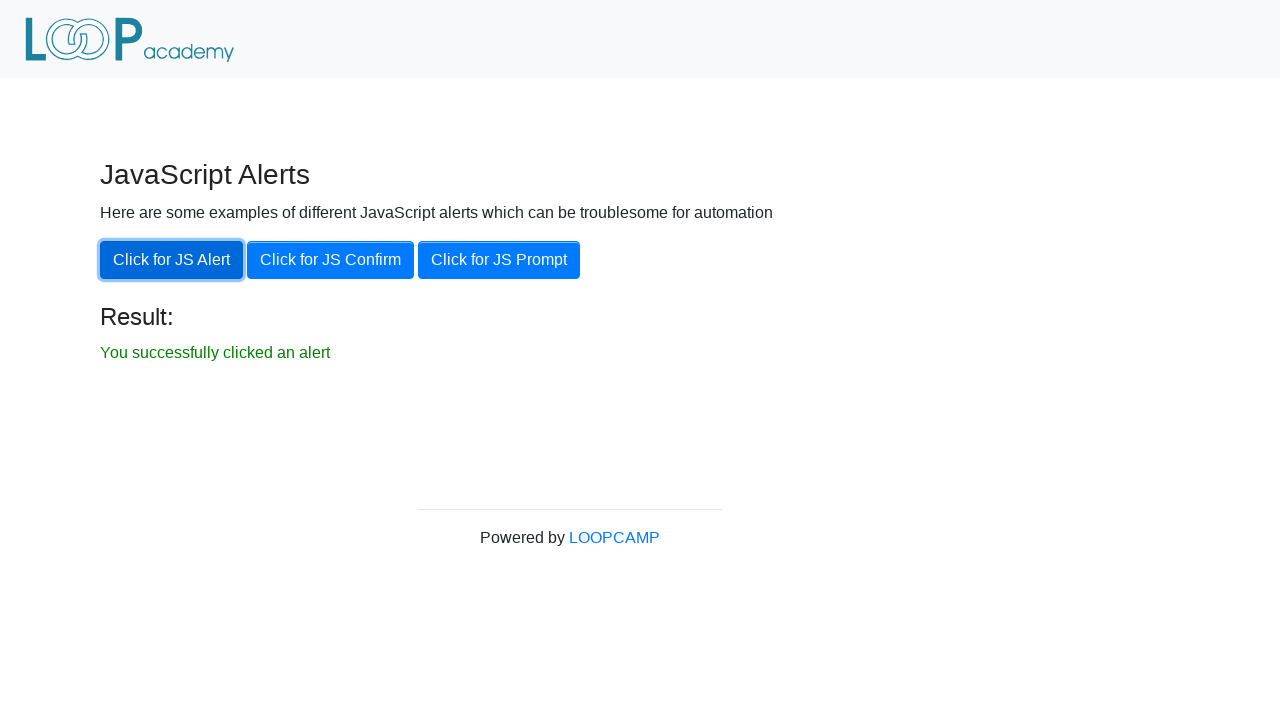

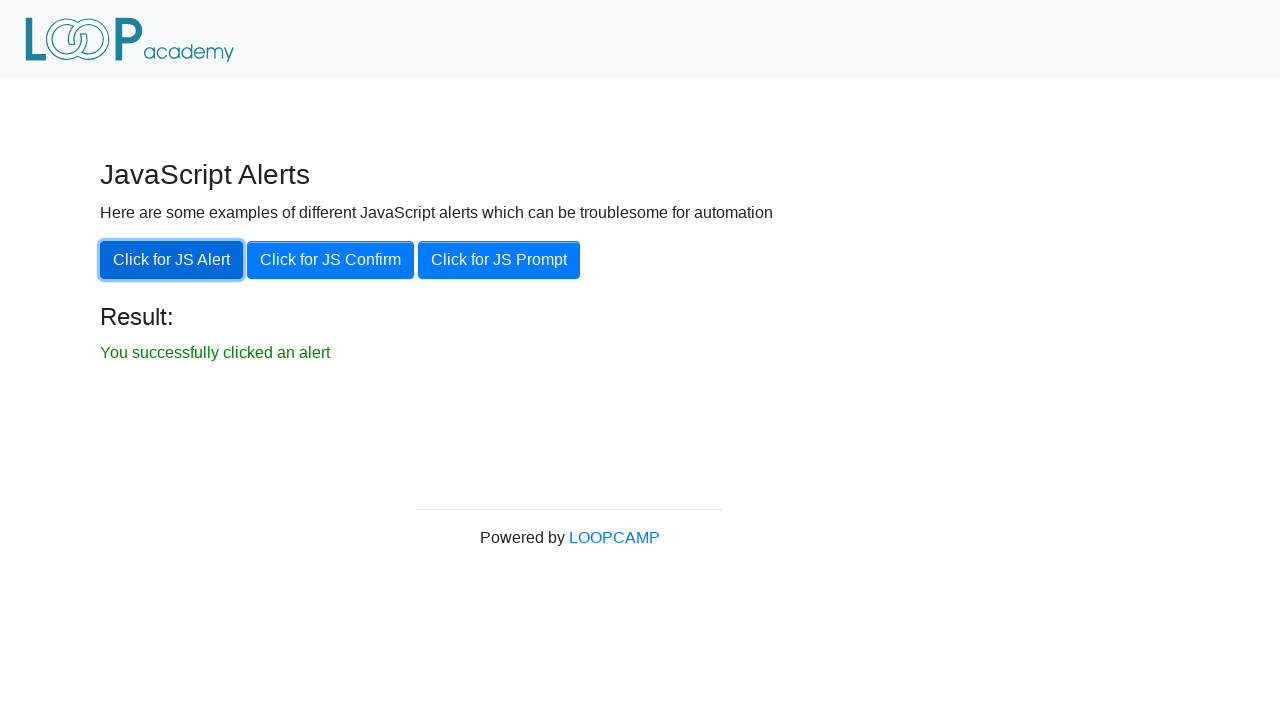